Navigates to Bongobd homepage to verify it loads correctly

Starting URL: https://bongobd.com/

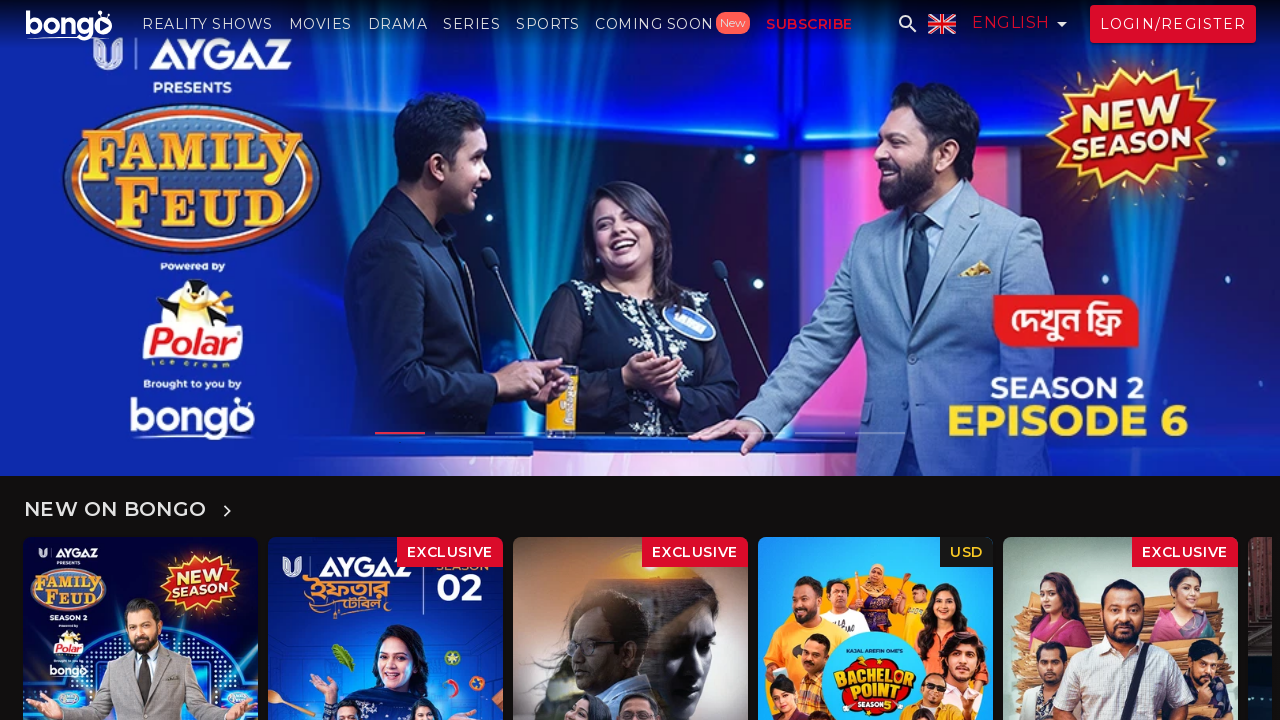

Waited for Bongobd homepage to load completely (networkidle state)
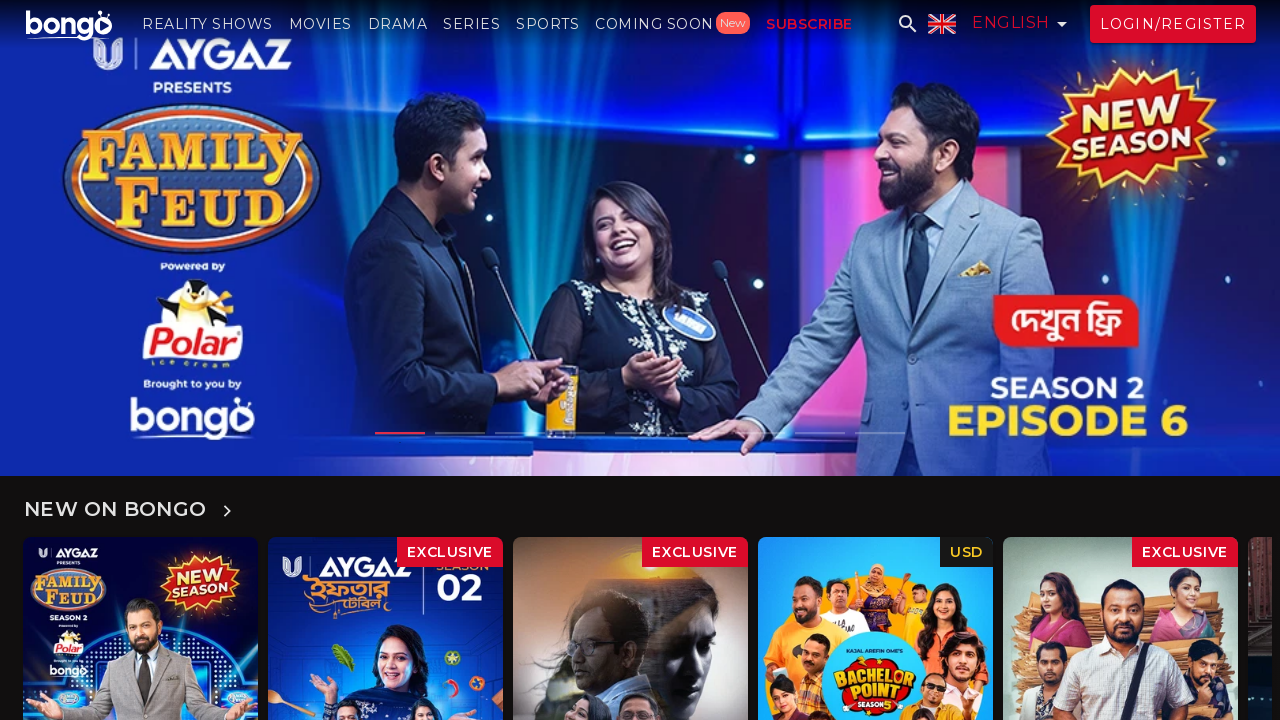

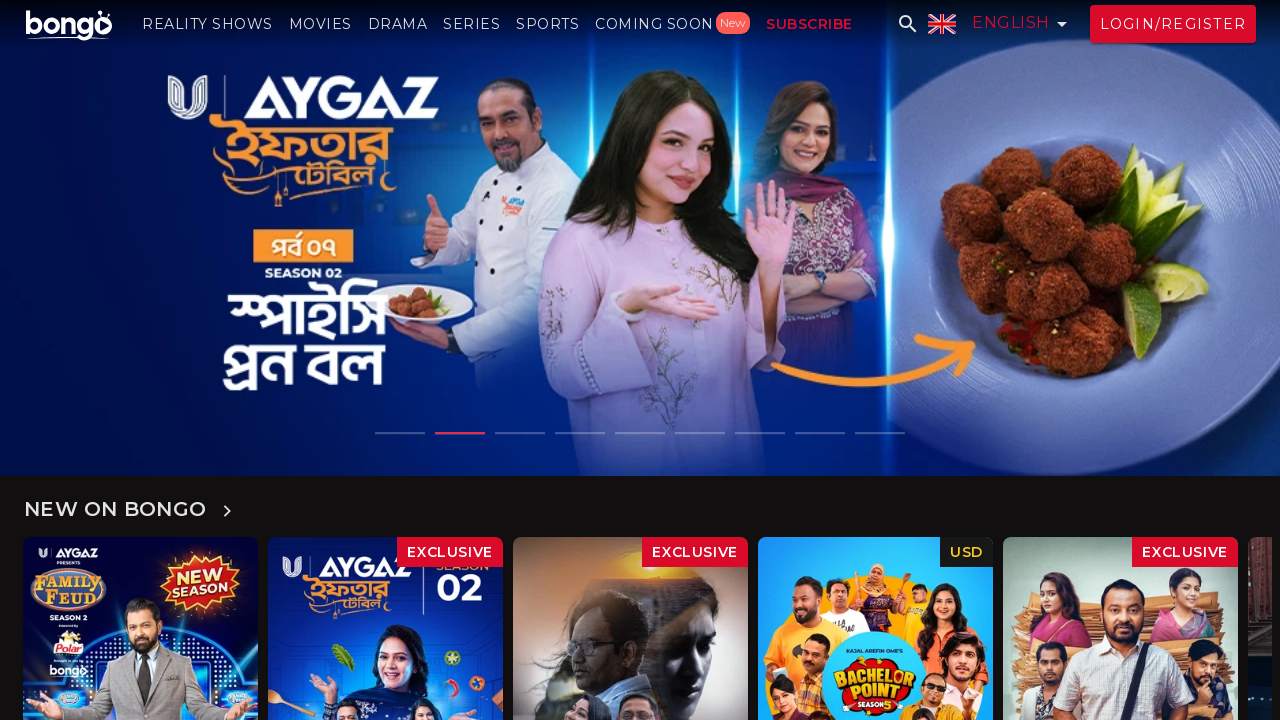